Navigates to inventwithpython.com and clicks the "Read Online for Free" link

Starting URL: https://inventwithpython.com

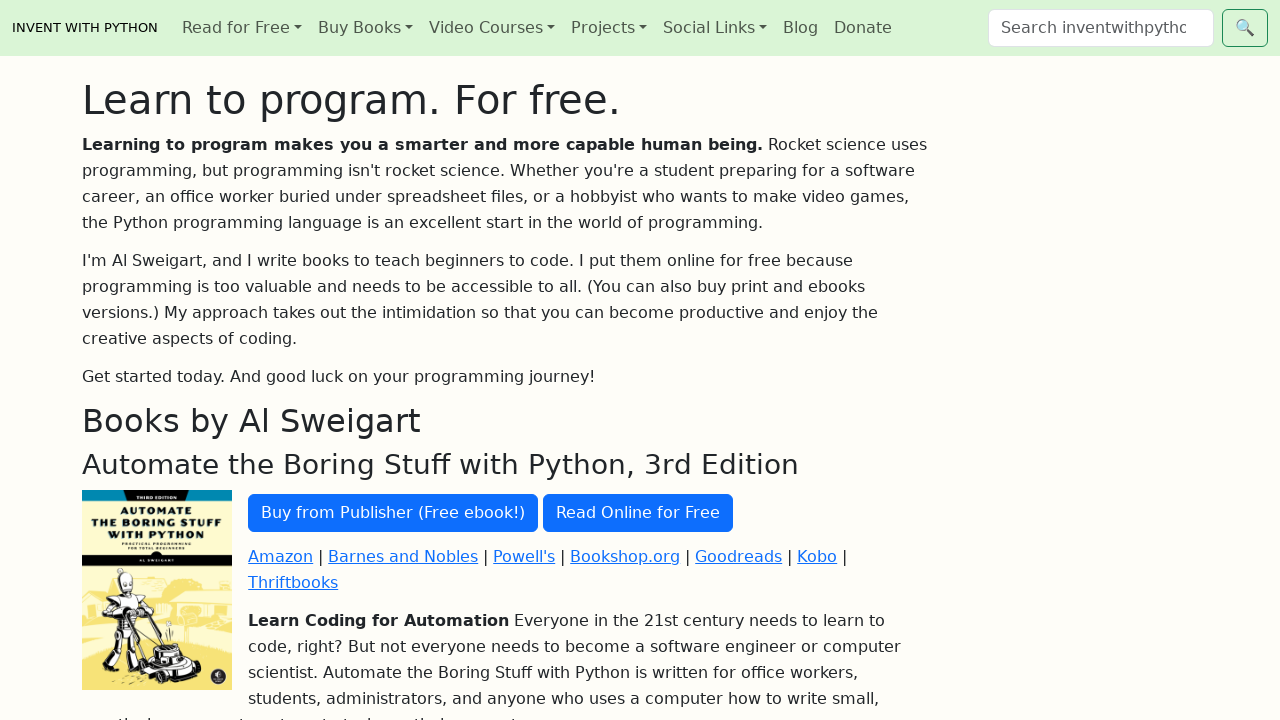

Navigated to inventwithpython.com
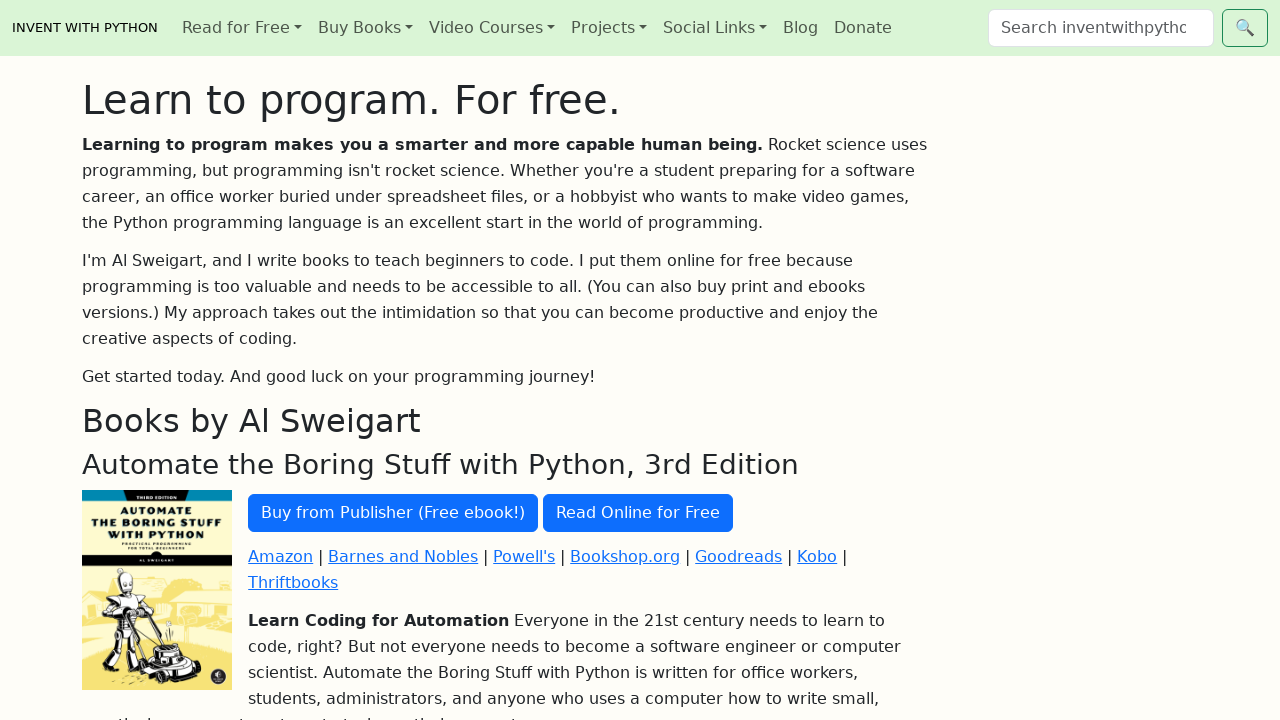

Clicked the 'Read Online for Free' link at (638, 513) on text=Read Online for Free
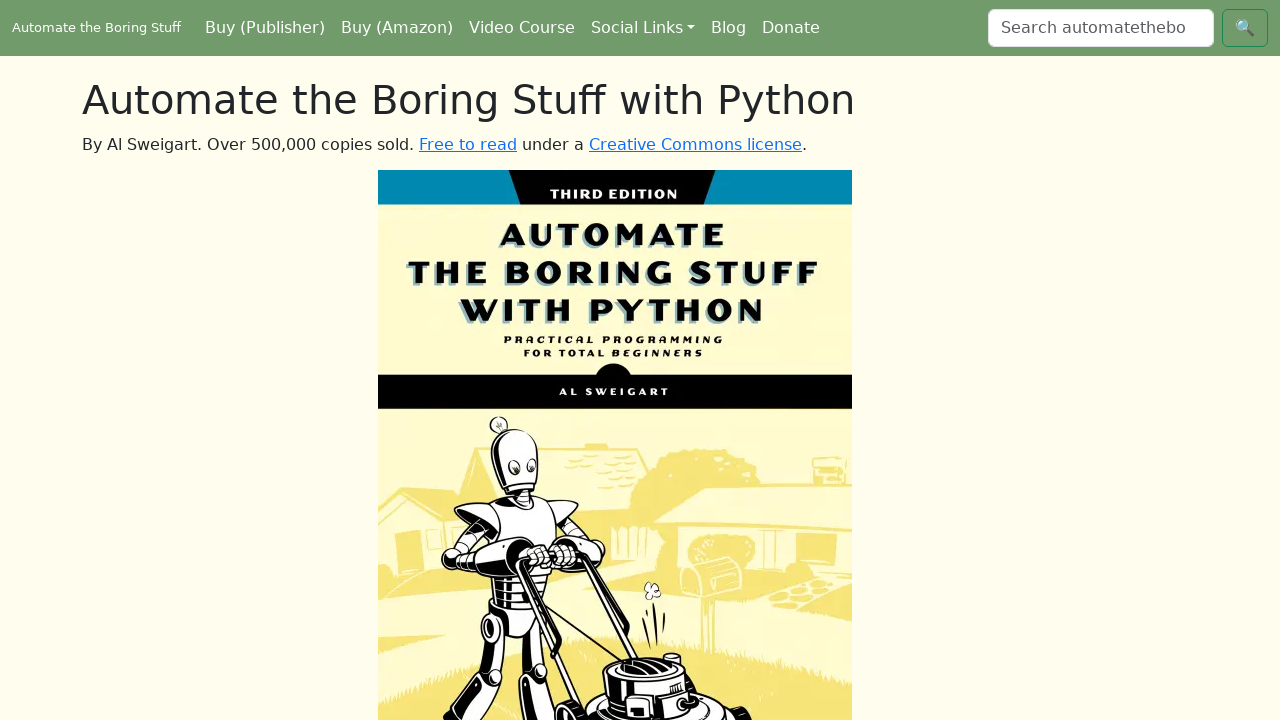

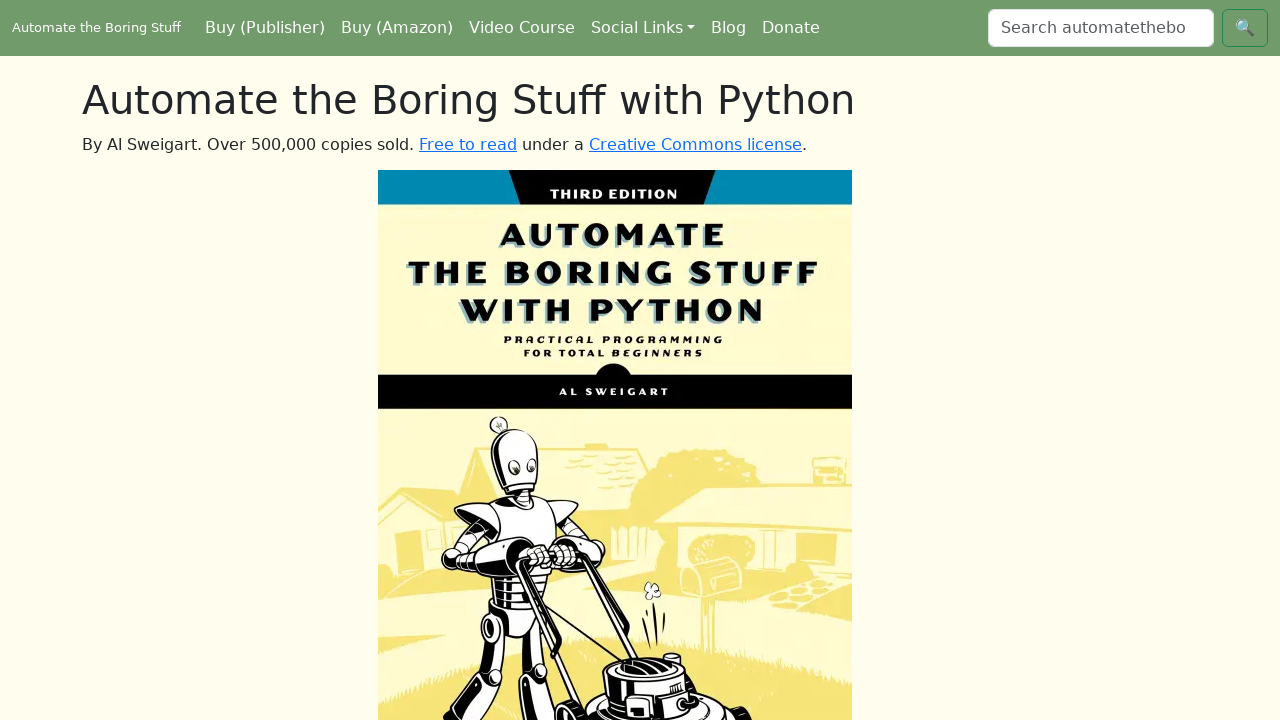